Tests a simple form by filling in first name, last name, city, and country fields, then clicking the submit button.

Starting URL: http://suninjuly.github.io/simple_form_find_task.html

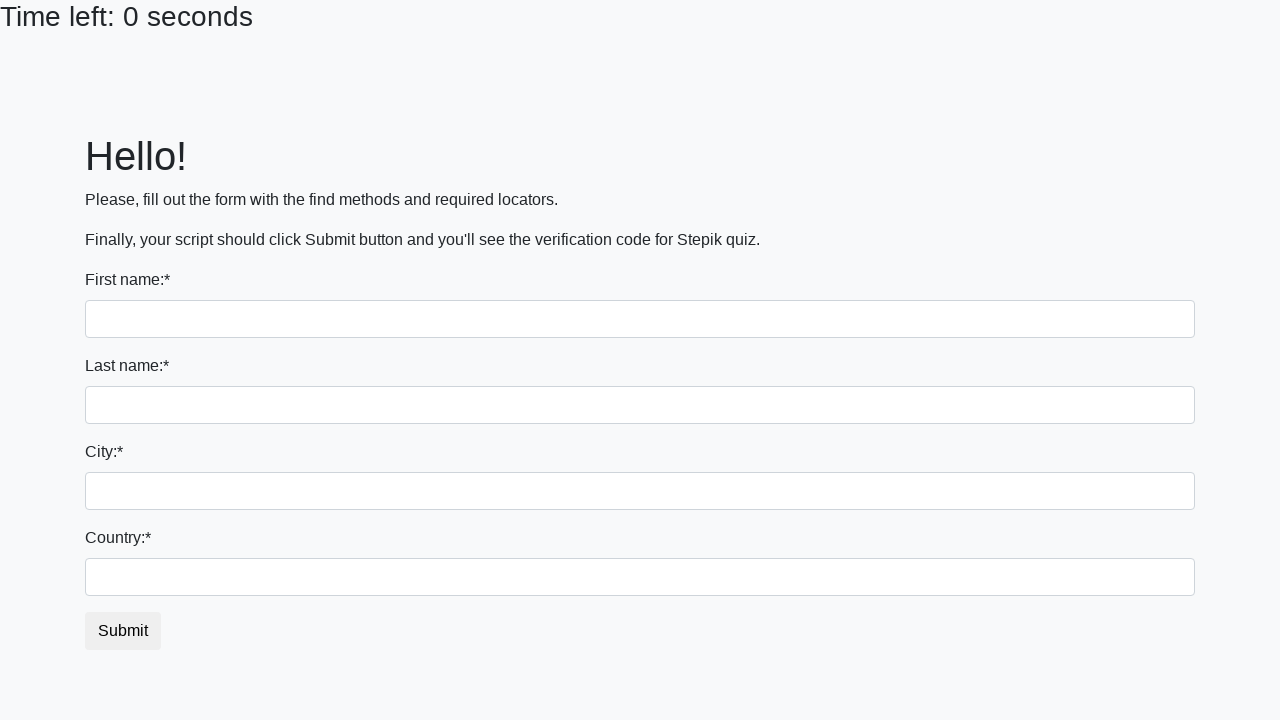

Filled first name field with 'Ivan' on [name='first_name']
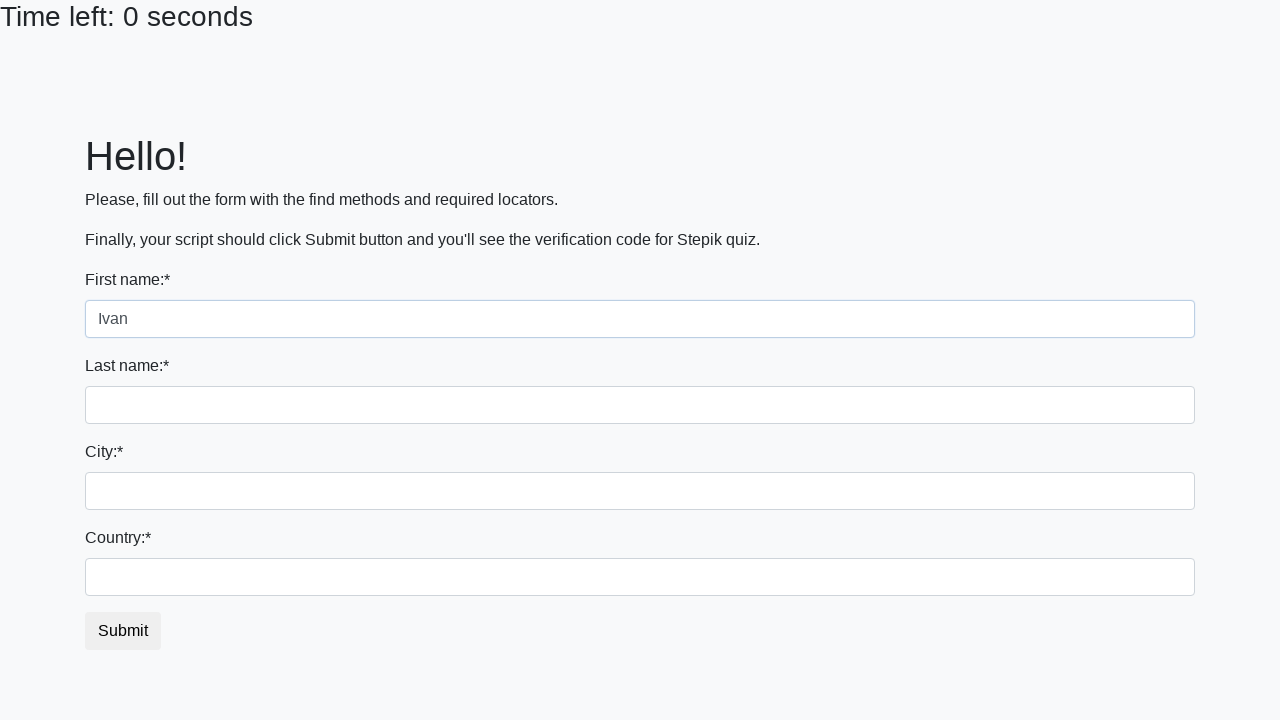

Filled last name field with 'Petrov' on [name='last_name']
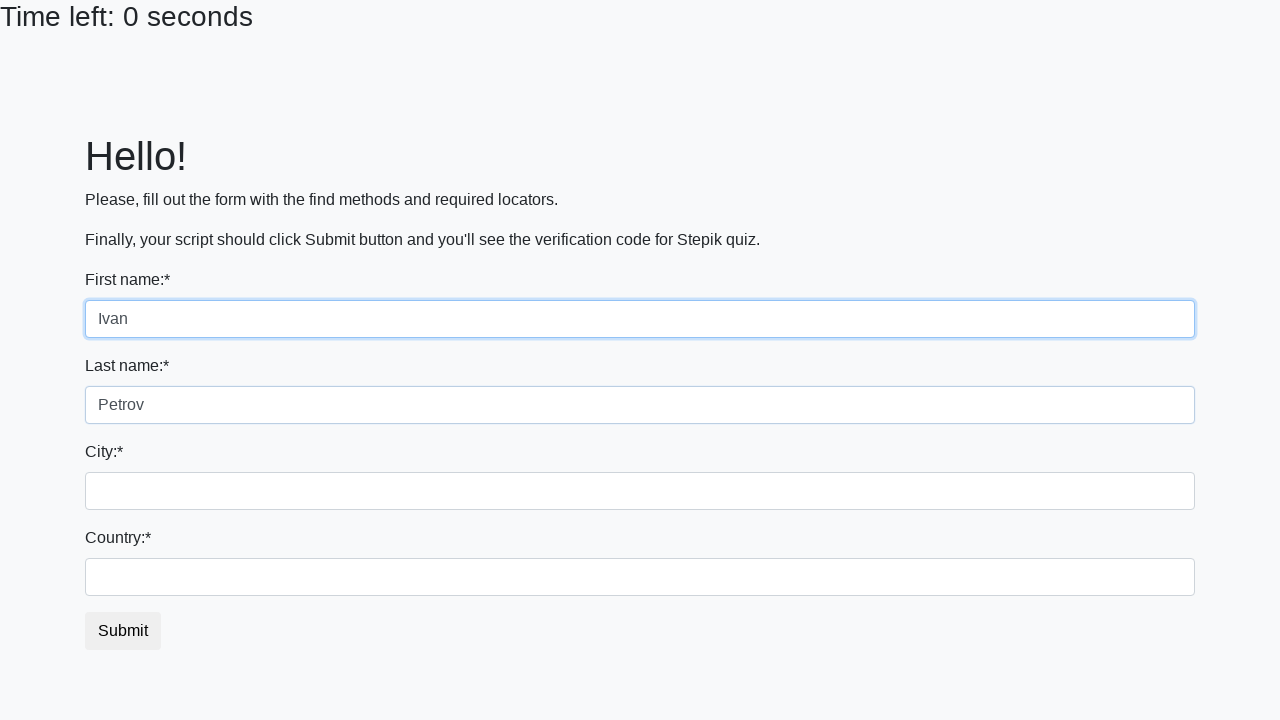

Filled city field with 'Smolensk' on .city
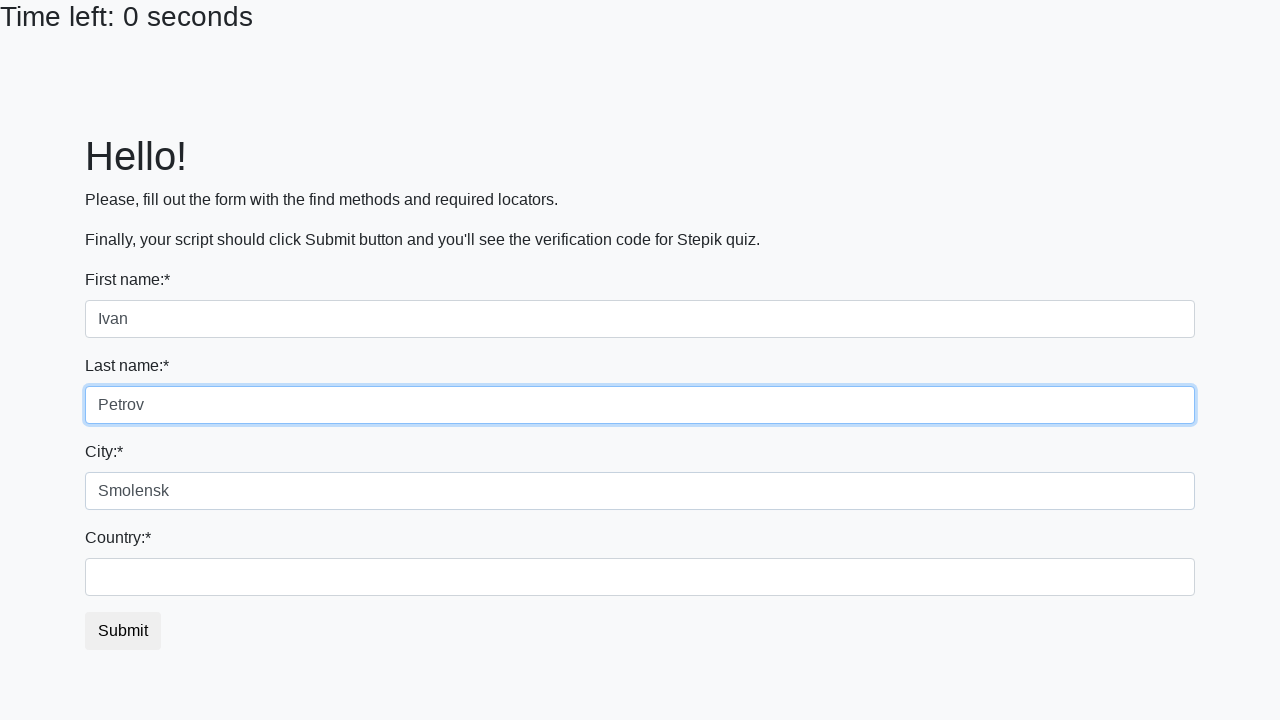

Filled country field with 'Russia' on #country
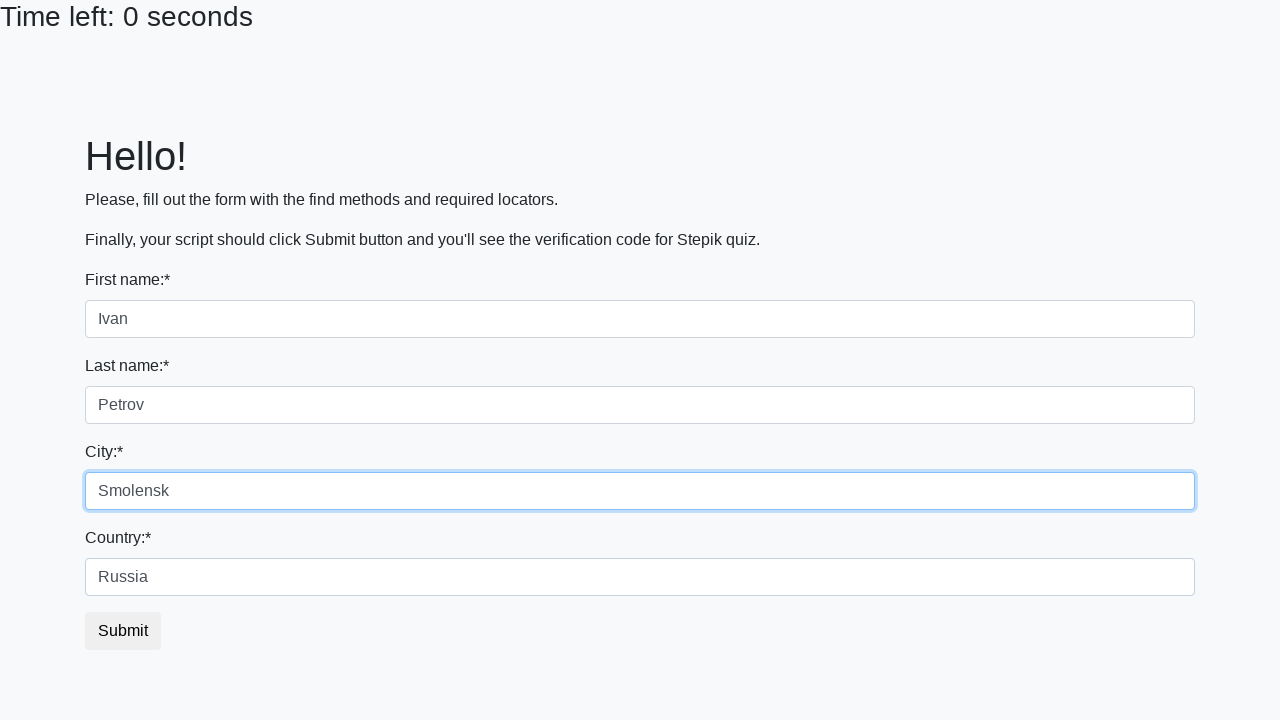

Clicked submit button to submit form at (123, 631) on button.btn
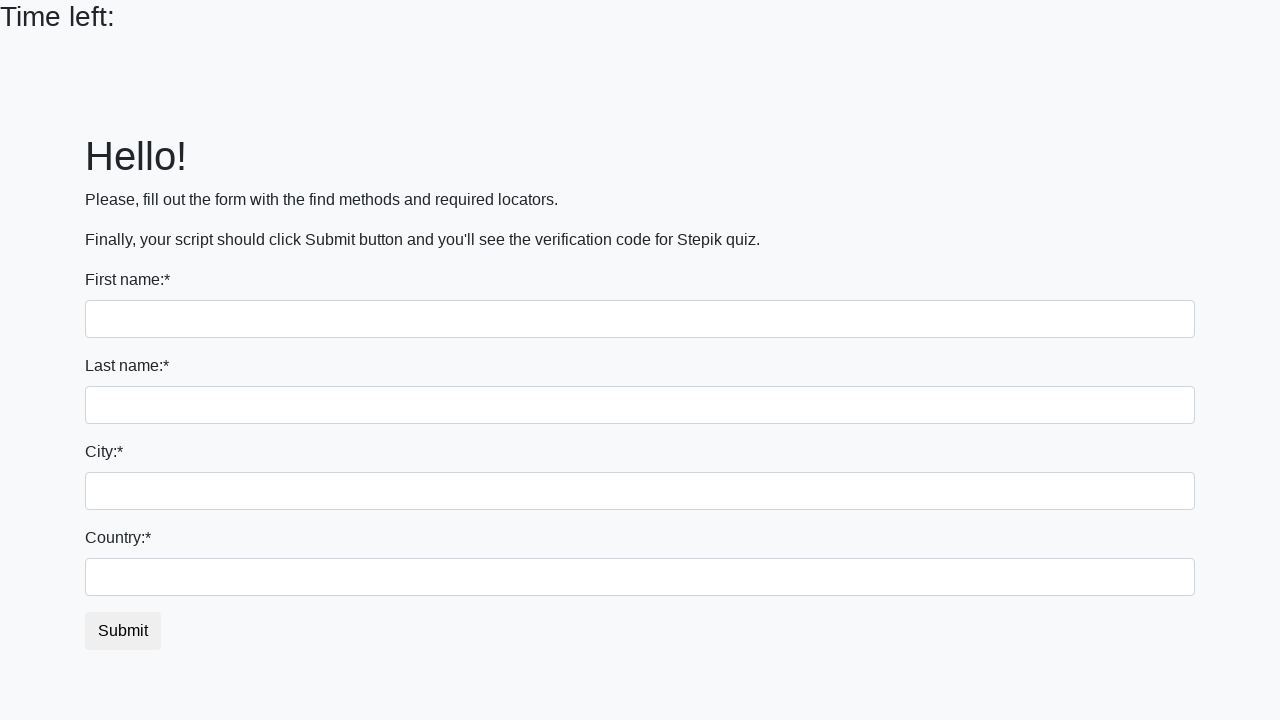

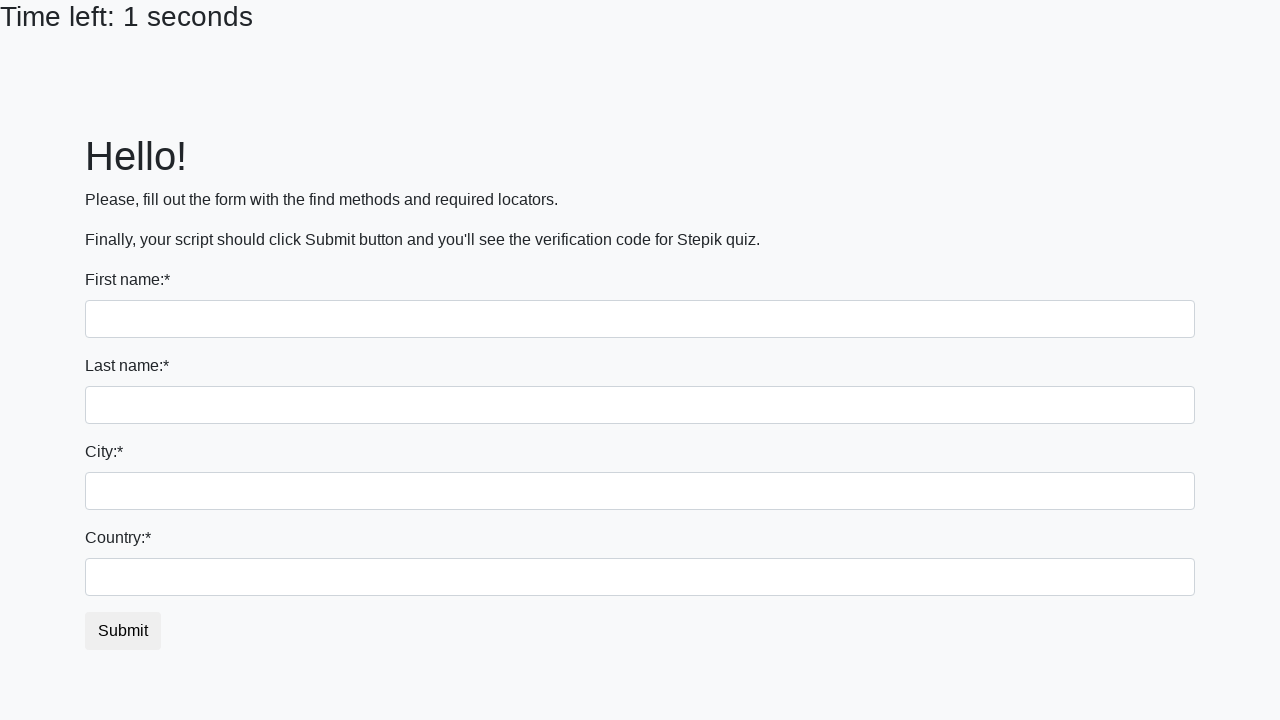